Tests an autosuggest dropdown by typing a partial value, waiting for suggestions to appear, and selecting a specific country (Saudi Arabia) from the dropdown list.

Starting URL: https://www.rahulshettyacademy.com/dropdownsPractise/

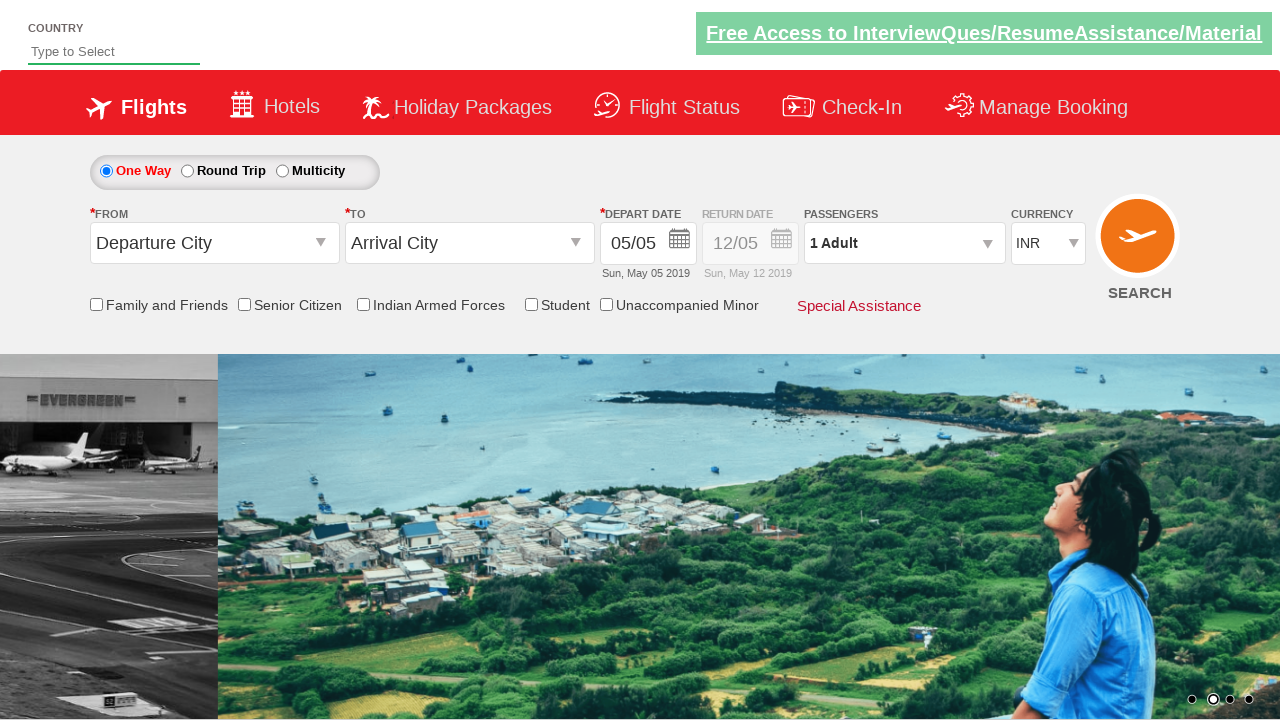

Typed 'ab' into the autosuggest input field on #autosuggest
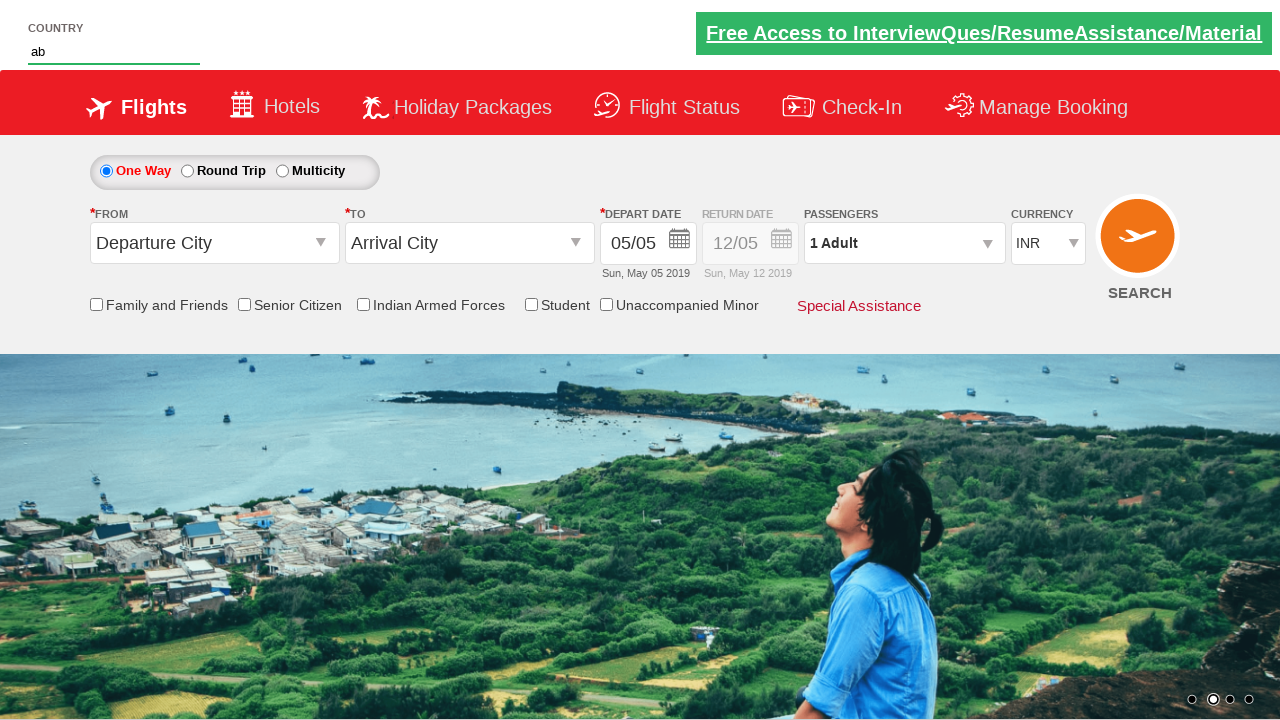

Autosuggest dropdown suggestions appeared
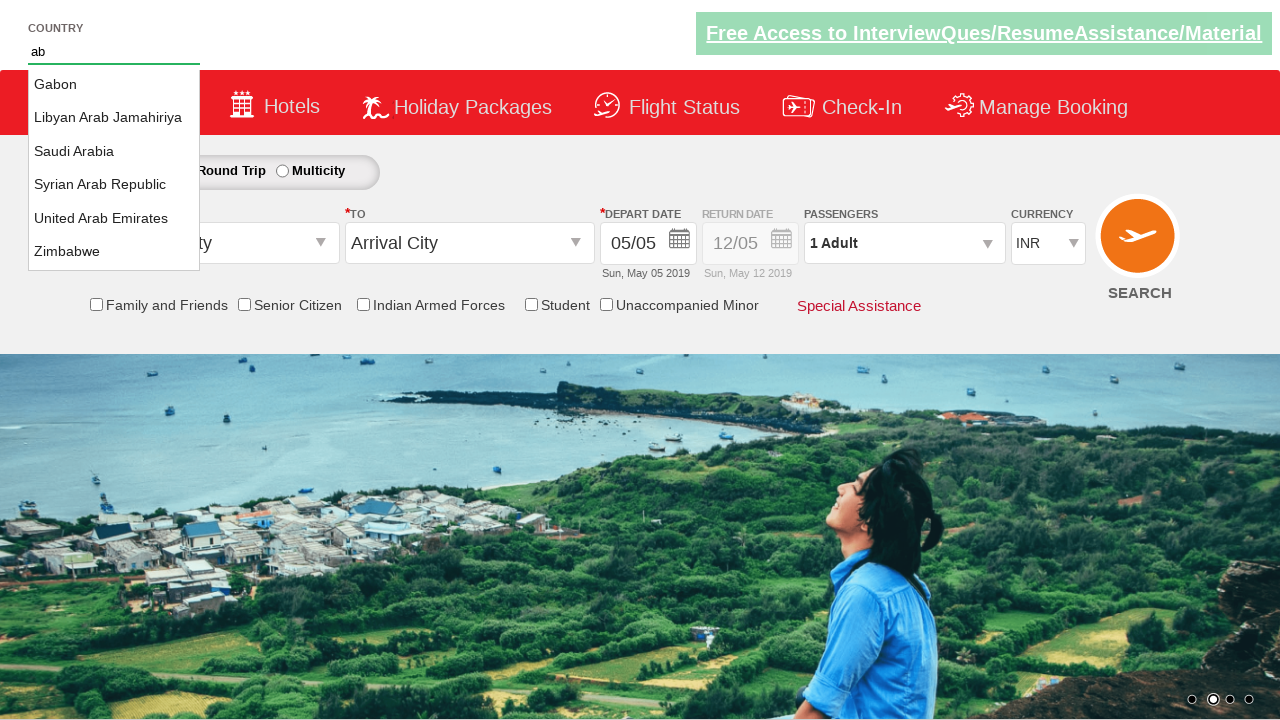

Selected 'Saudi Arabia' from the dropdown suggestions at (114, 152) on ul li.ui-menu-item:has-text('Saudi Arabia')
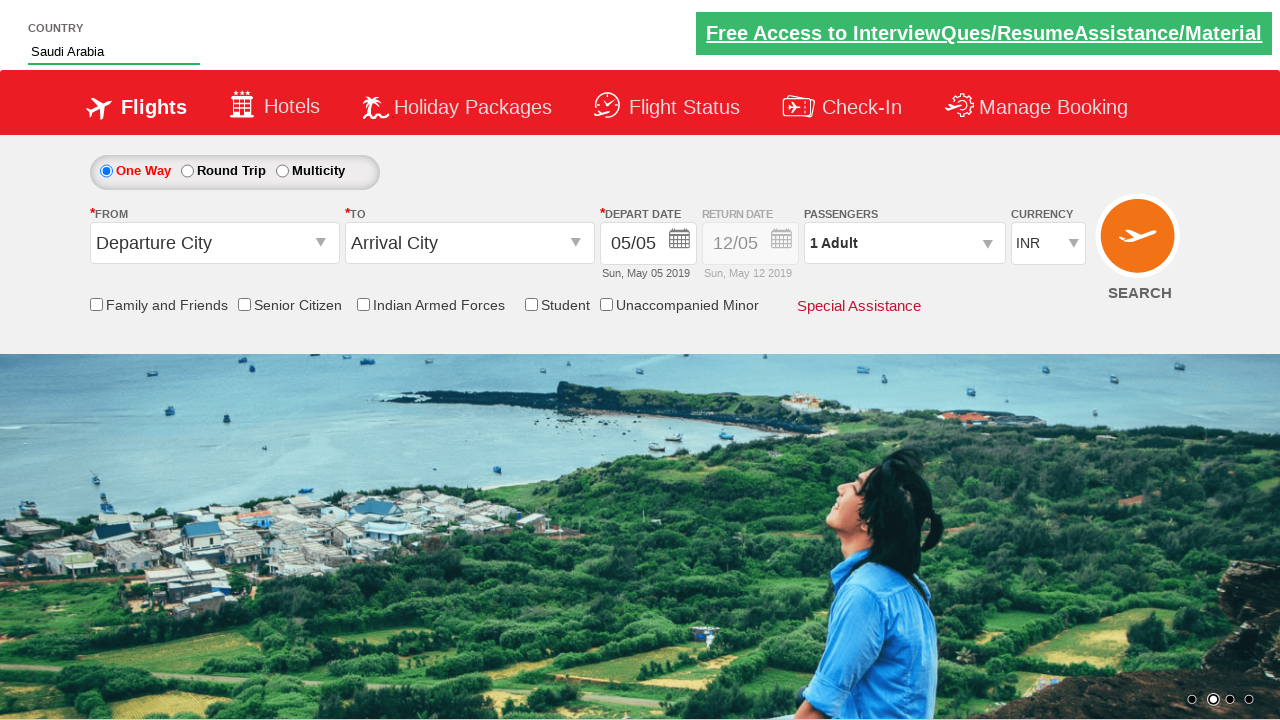

Verified that 'Saudi Arabia' was selected in the autosuggest field
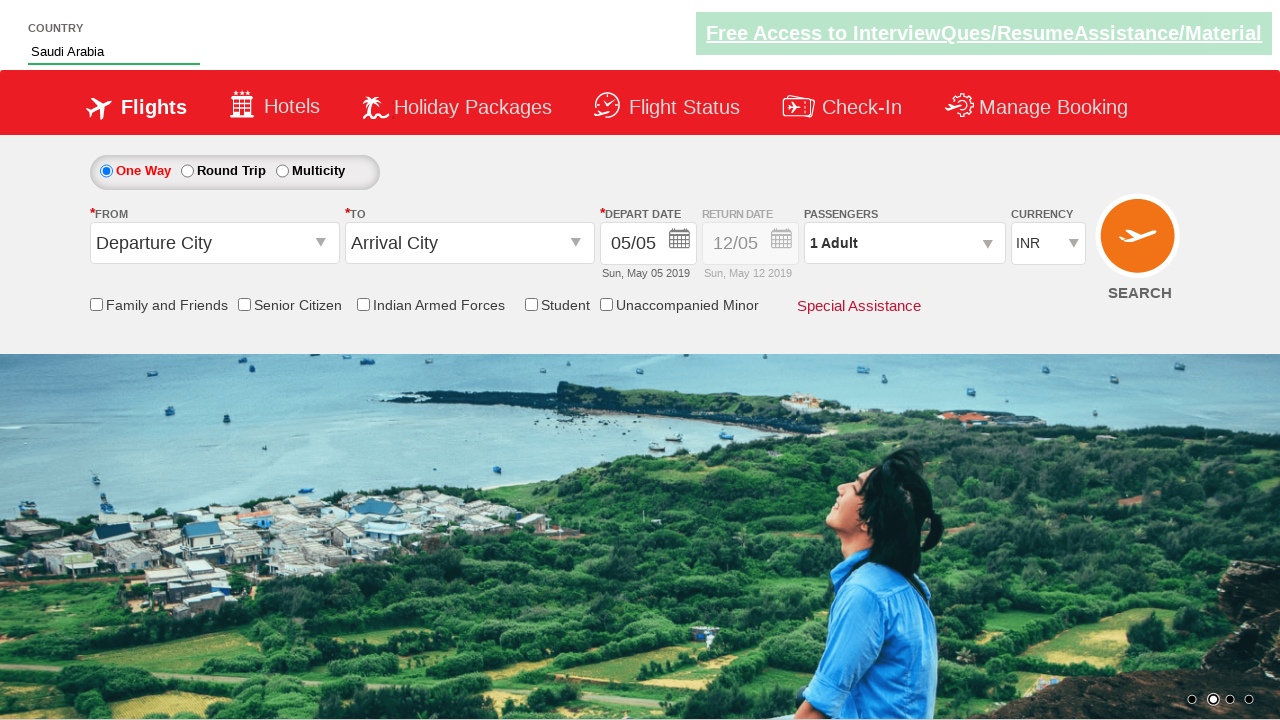

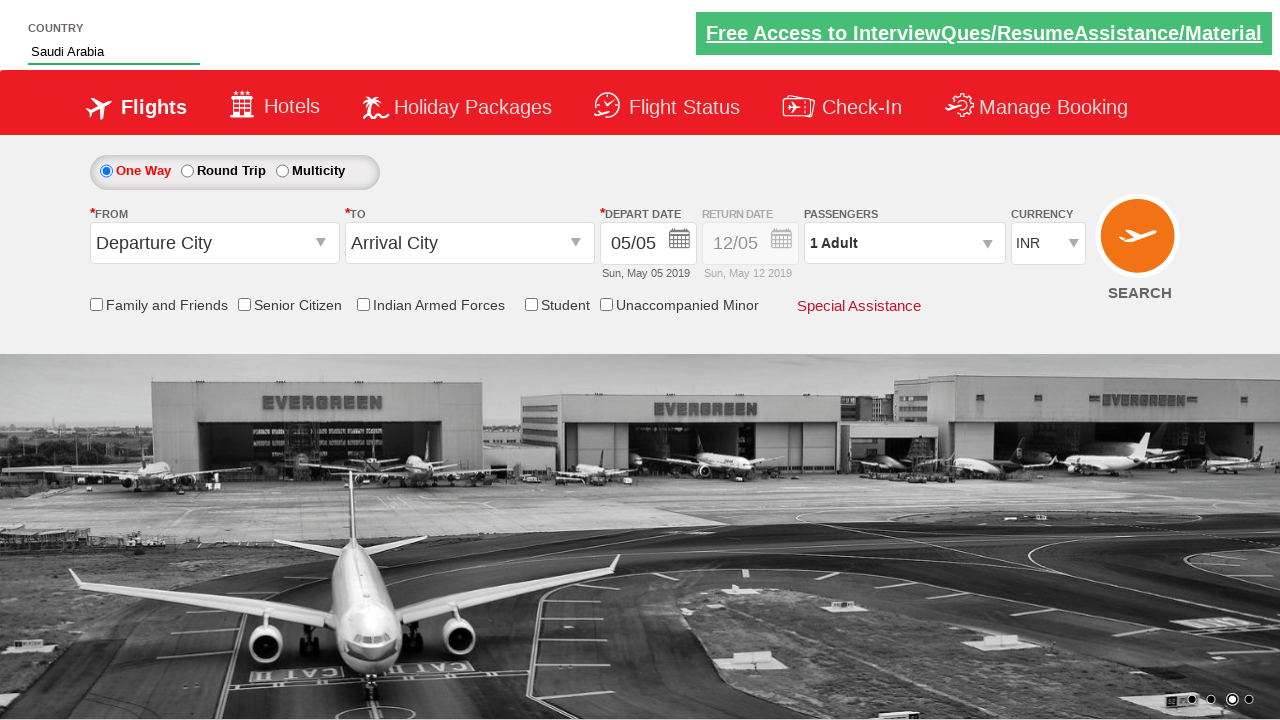